Tests the e-commerce flow of filtering for laptops, selecting a MacBook Pro, adding it to cart, and verifying it appears in the cart

Starting URL: https://www.demoblaze.com/

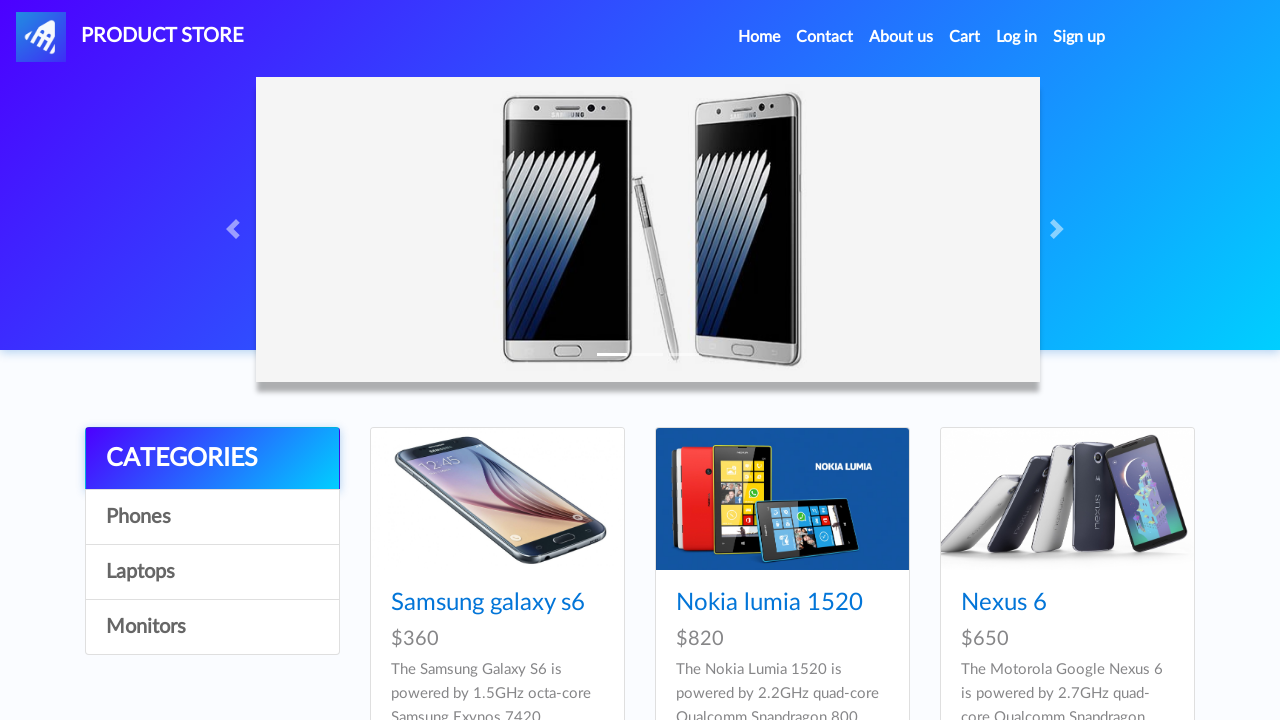

Clicked on Laptops category filter at (212, 572) on xpath=//div/a[text()='Laptops']
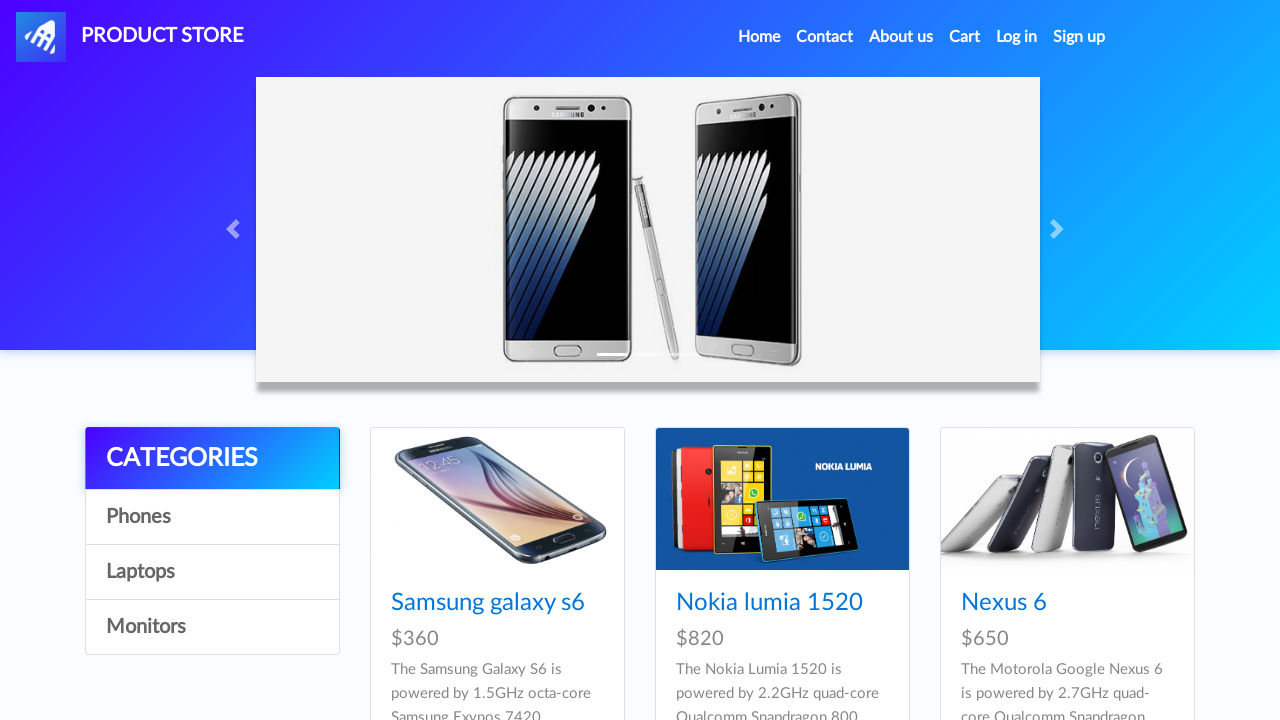

Clicked on MacBook Pro product at (1033, 361) on xpath=//h4/a[text()='MacBook Pro']
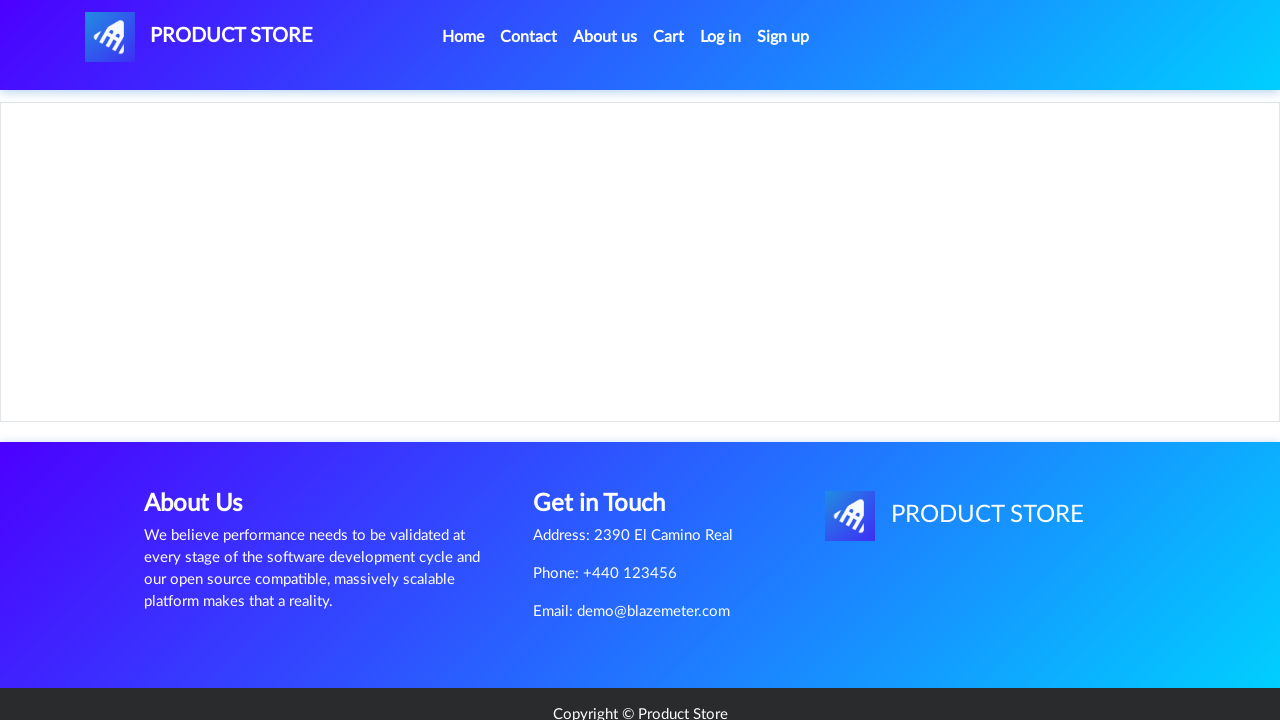

Clicked Add to cart button at (610, 440) on xpath=//div/a[text()='Add to cart']
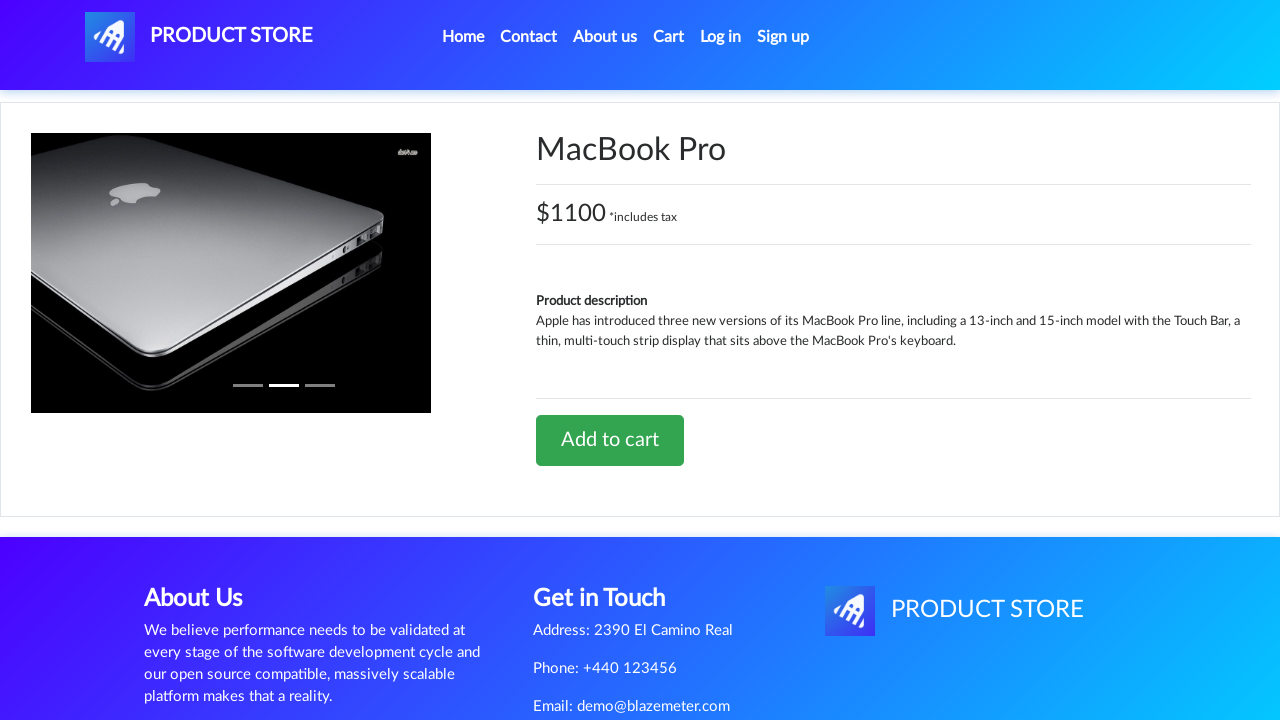

Alert dialog accepted
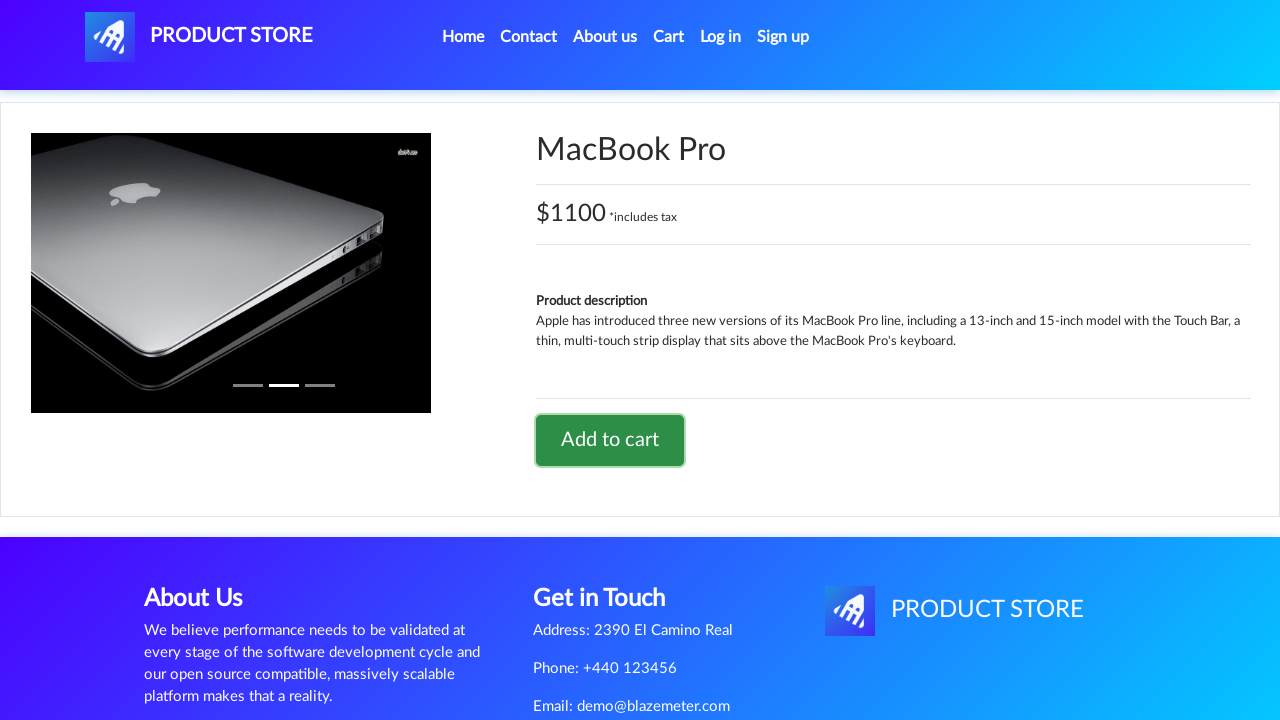

Navigated to Cart page at (669, 37) on xpath=//li/a[text()='Cart']
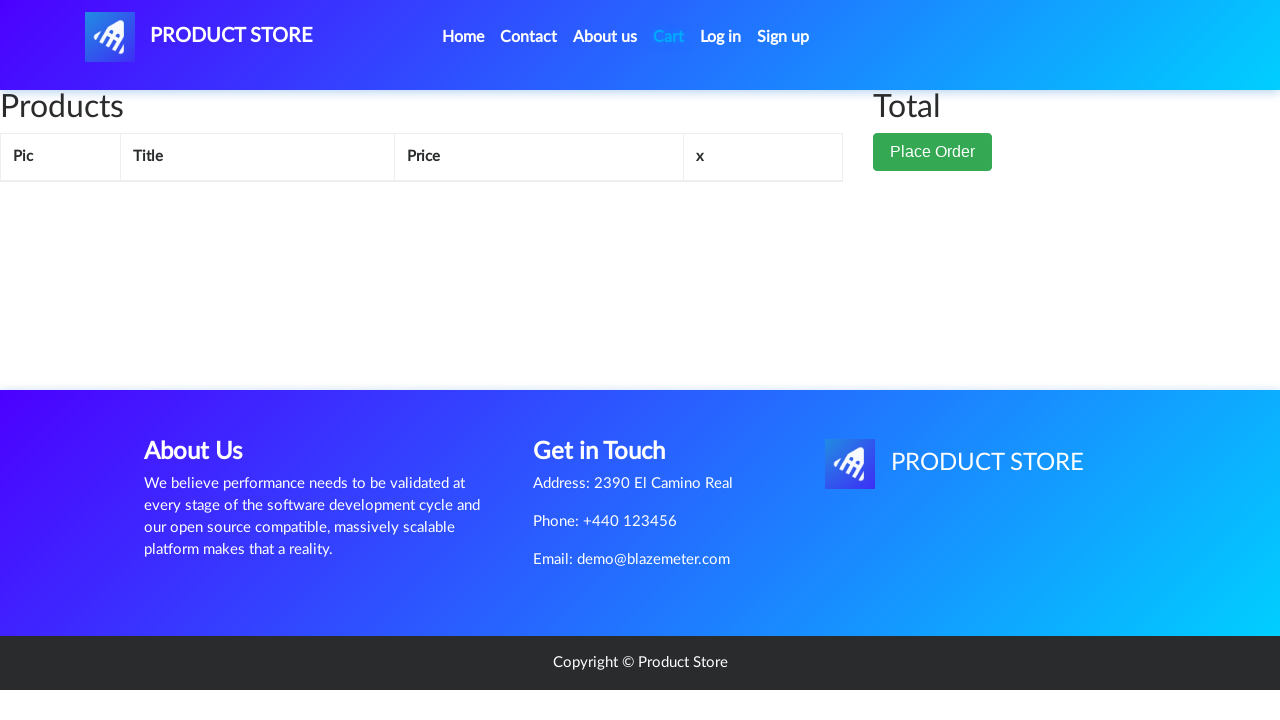

Verified MacBook Pro is in cart
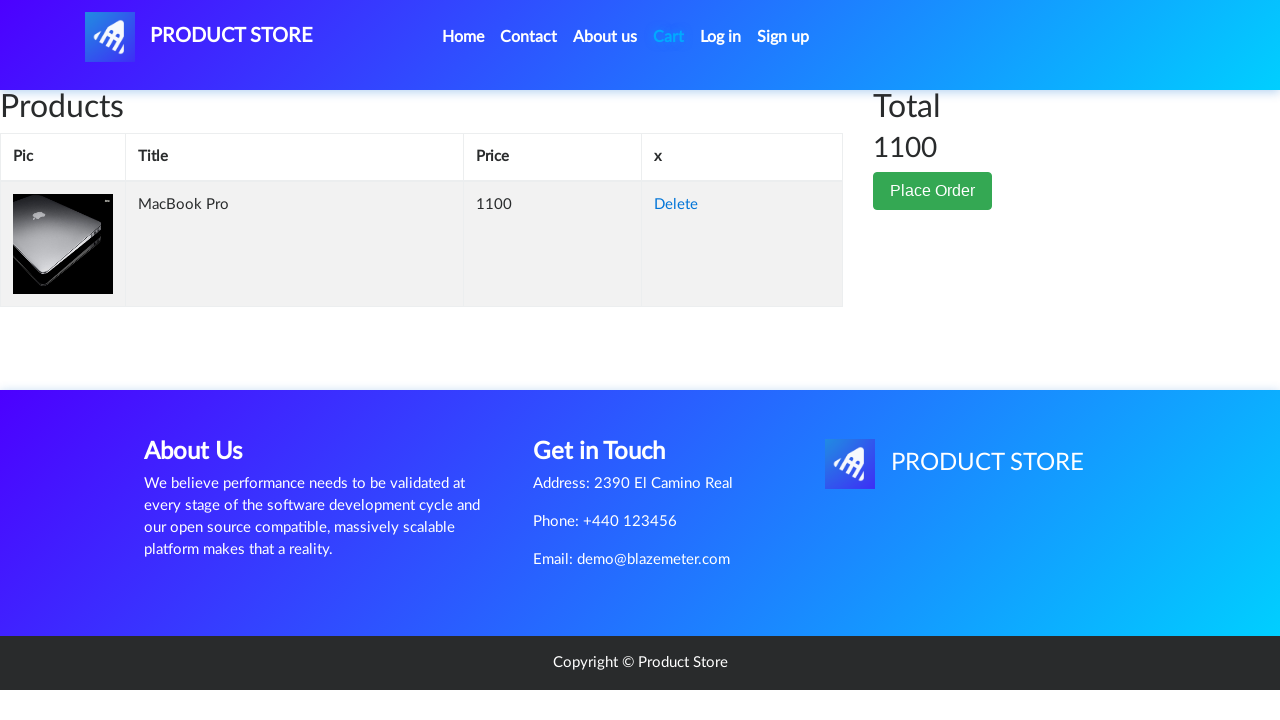

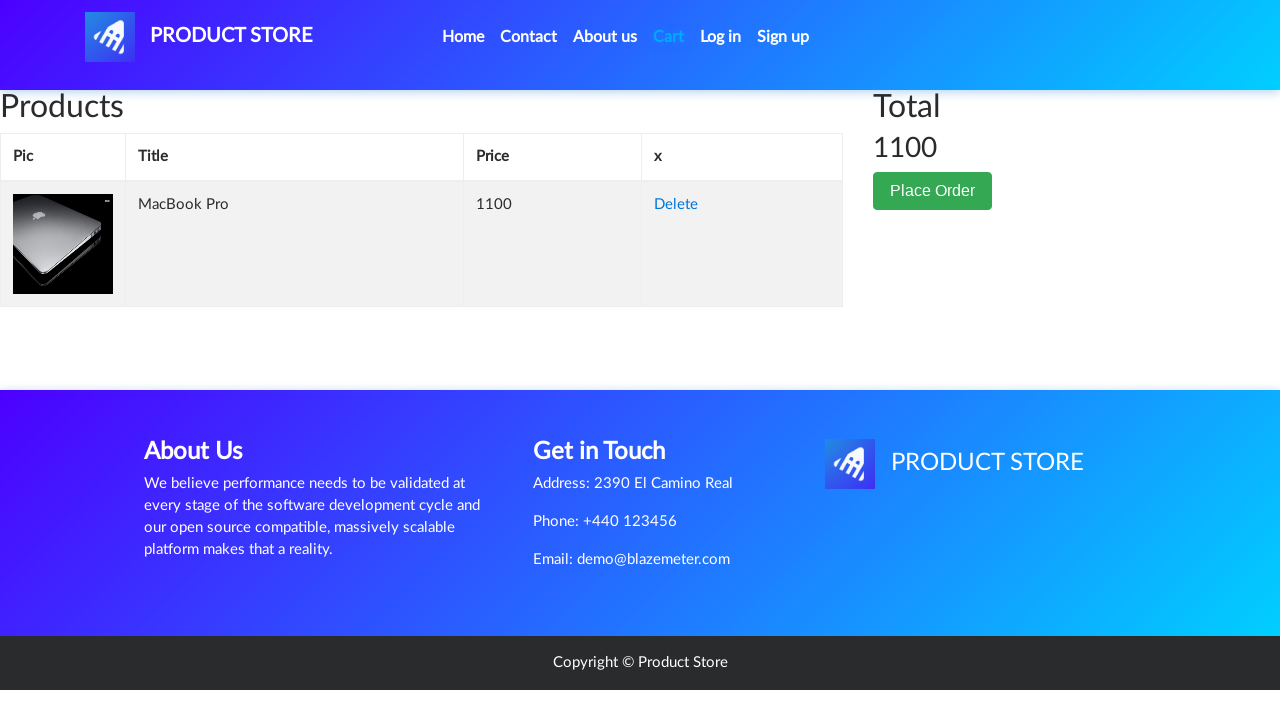